Tests frame handling by switching to a specific frame, entering text in an input field, and clicking a link within the frame

Starting URL: https://ui.vision/demo/webtest/frames/

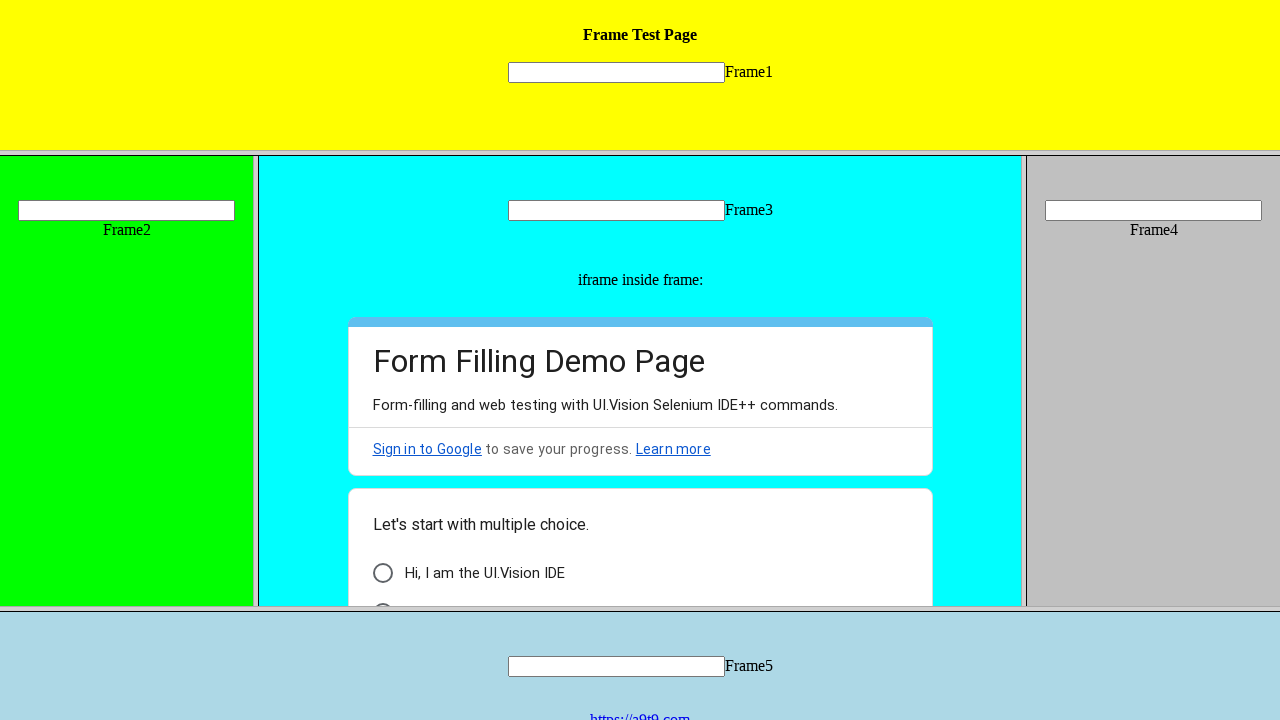

Located Frame5 using frame locator
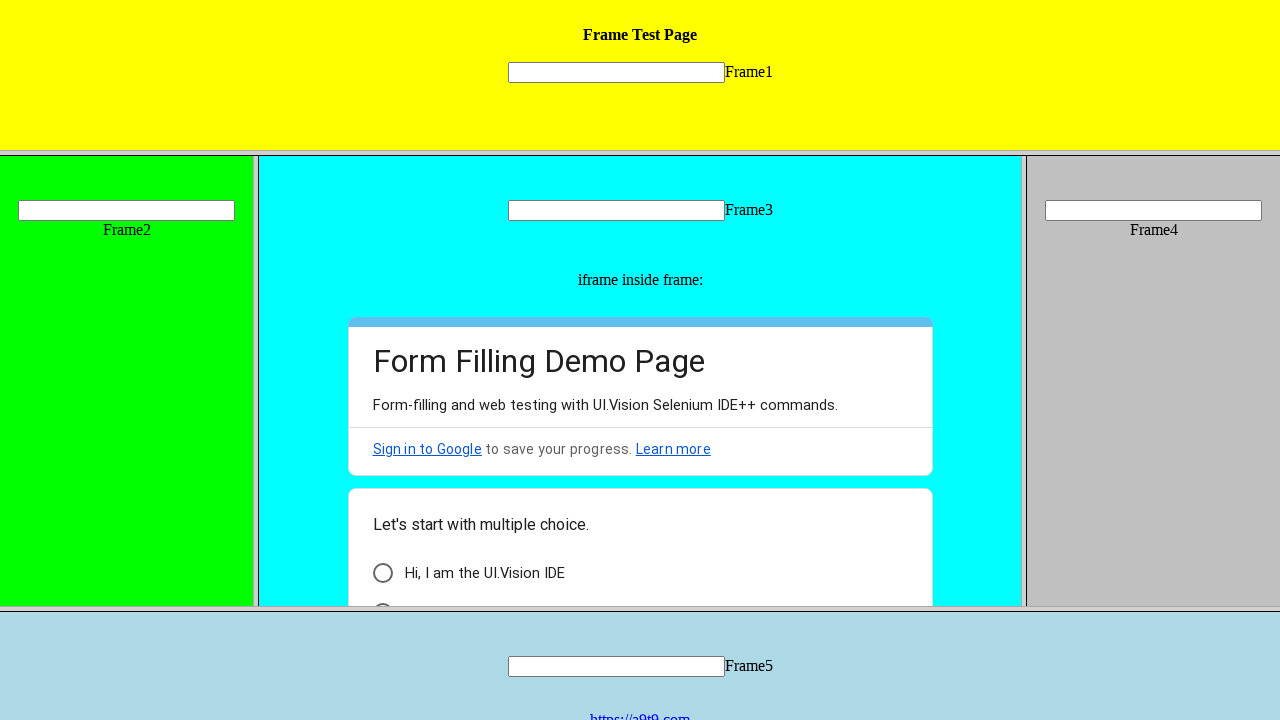

Filled text input field in Frame5 with 'Text Entered' on frame[src='frame_5.html'] >> internal:control=enter-frame >> input[name='mytext5
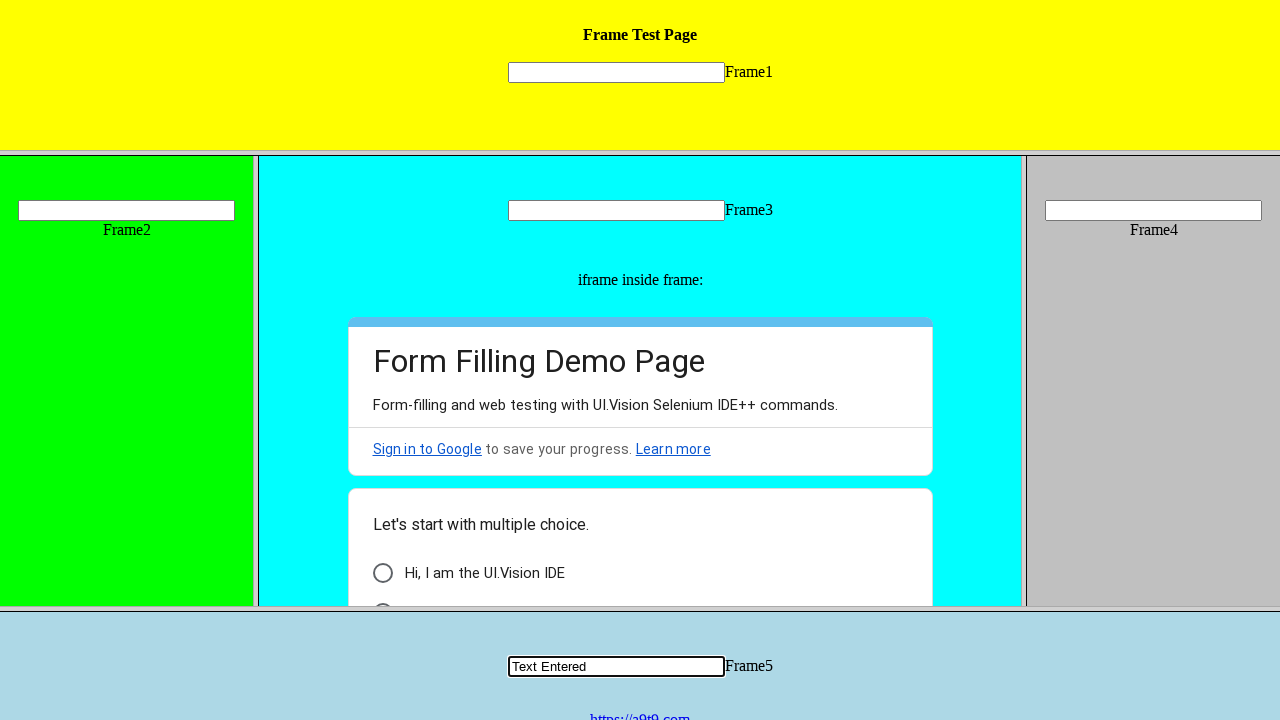

Clicked link 'https://a9t9.com' in Frame5 at (640, 712) on frame[src='frame_5.html'] >> internal:control=enter-frame >> text=https://a9t9.c
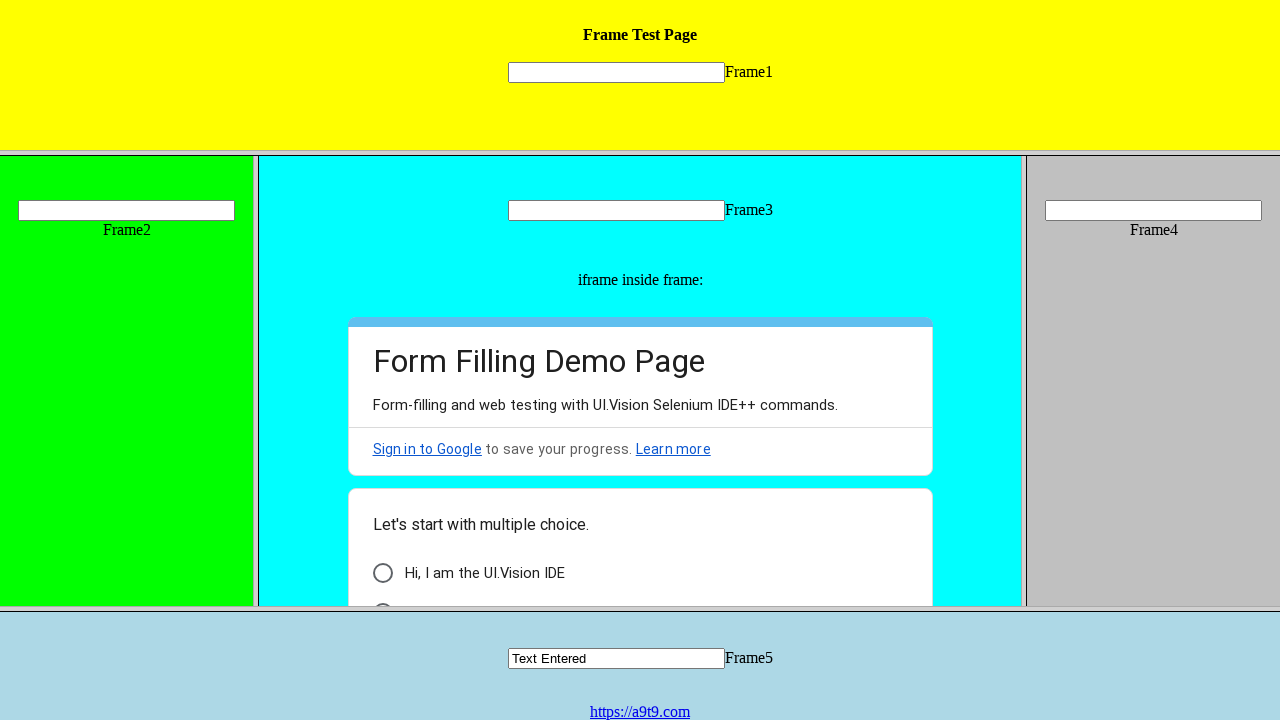

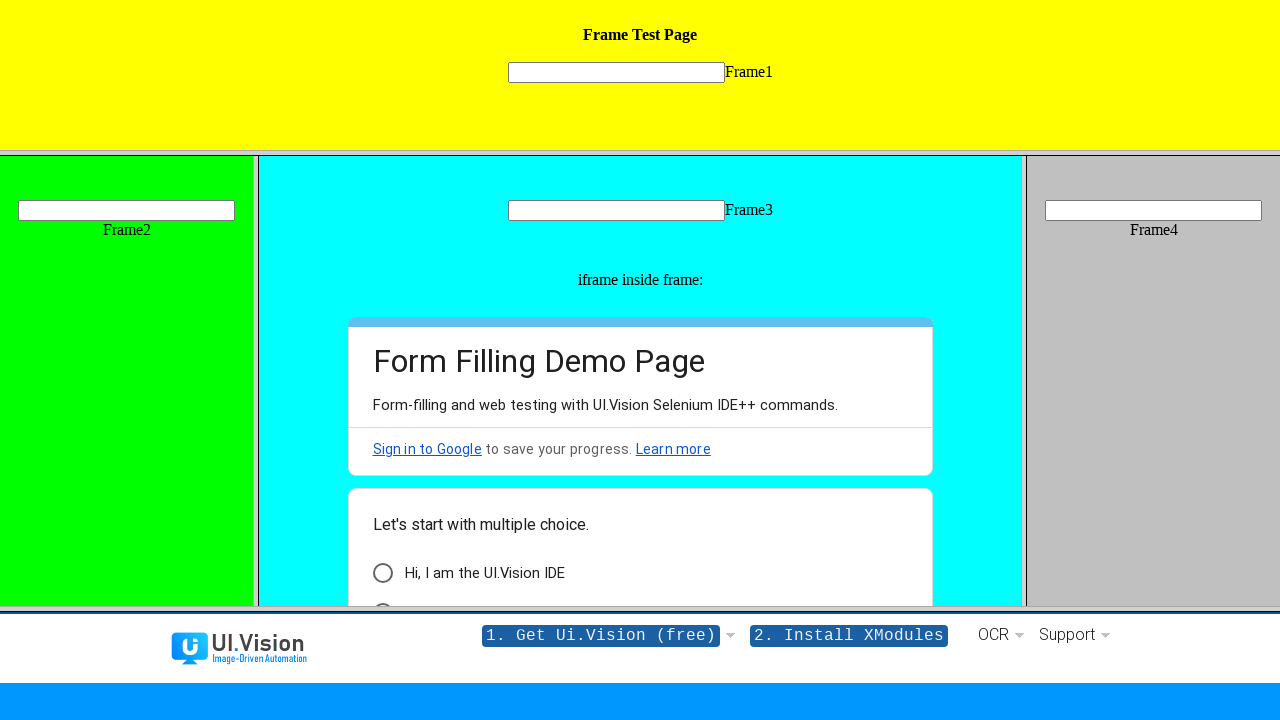